Tests selecting an option from a dropdown by iterating through all options and clicking the one with matching text, then verifies the selection was successful.

Starting URL: https://the-internet.herokuapp.com/dropdown

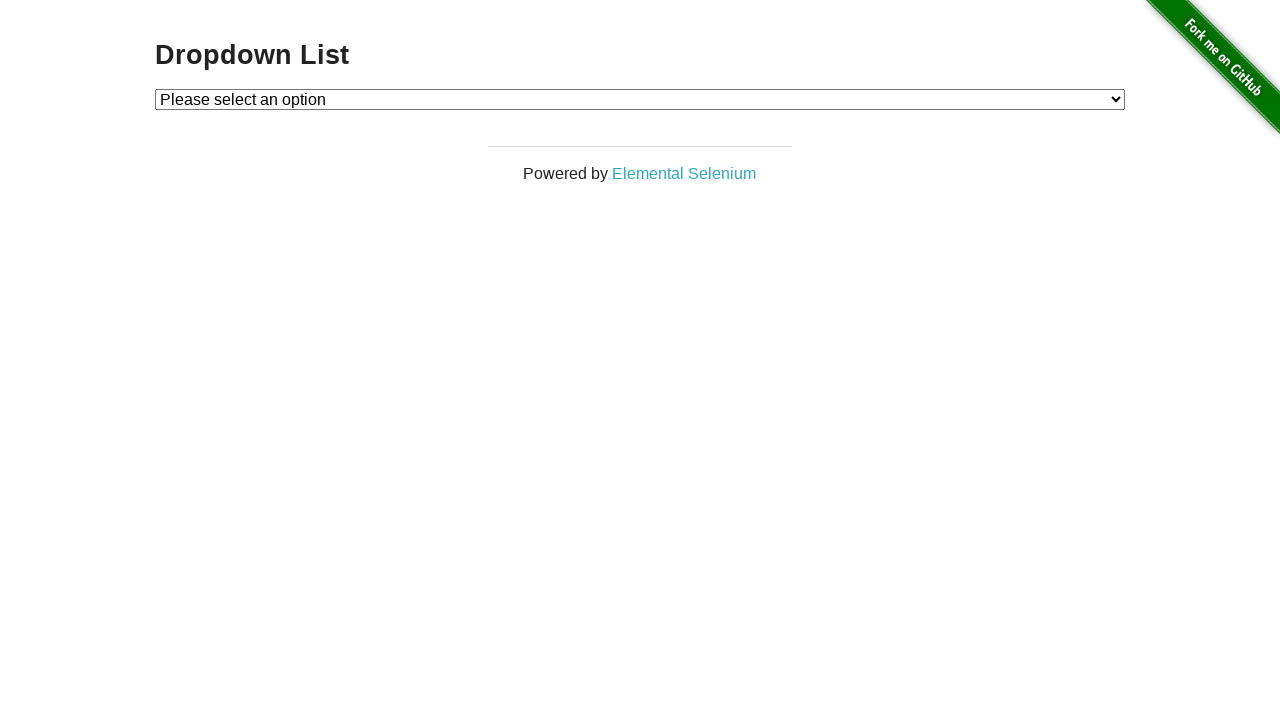

Waited for dropdown to be visible
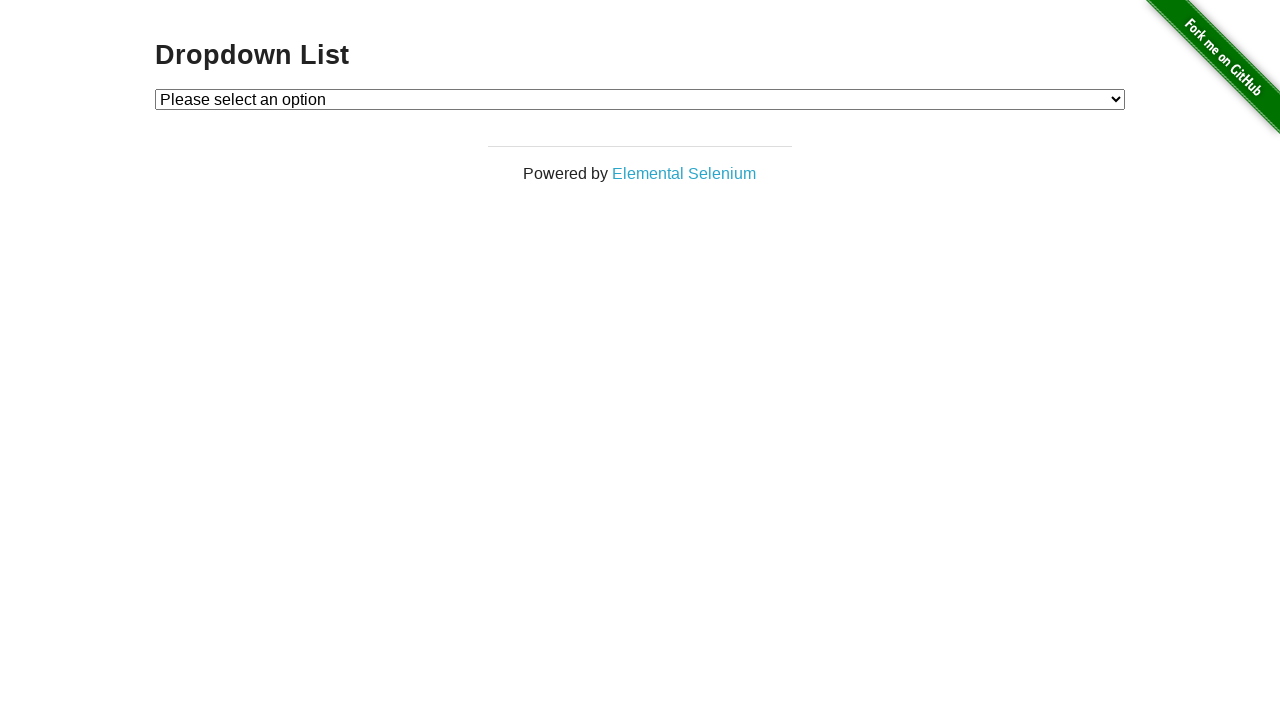

Selected 'Option 1' from the dropdown on #dropdown
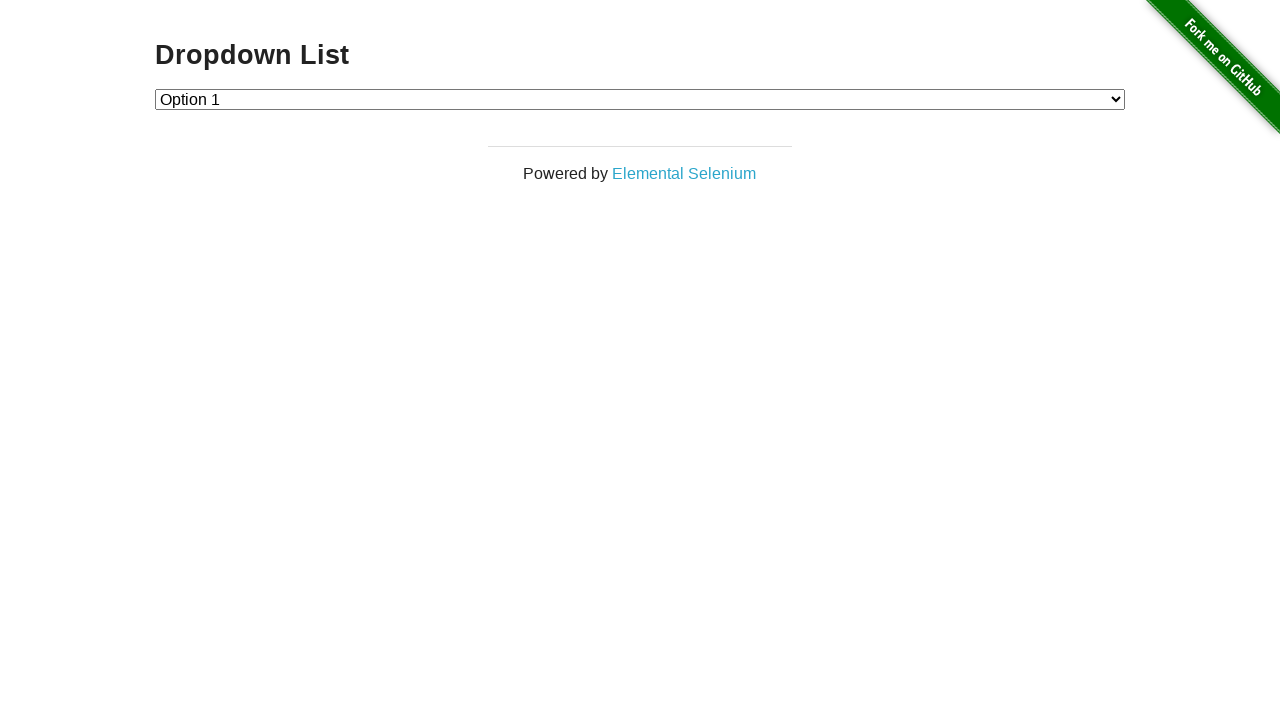

Retrieved the selected dropdown value
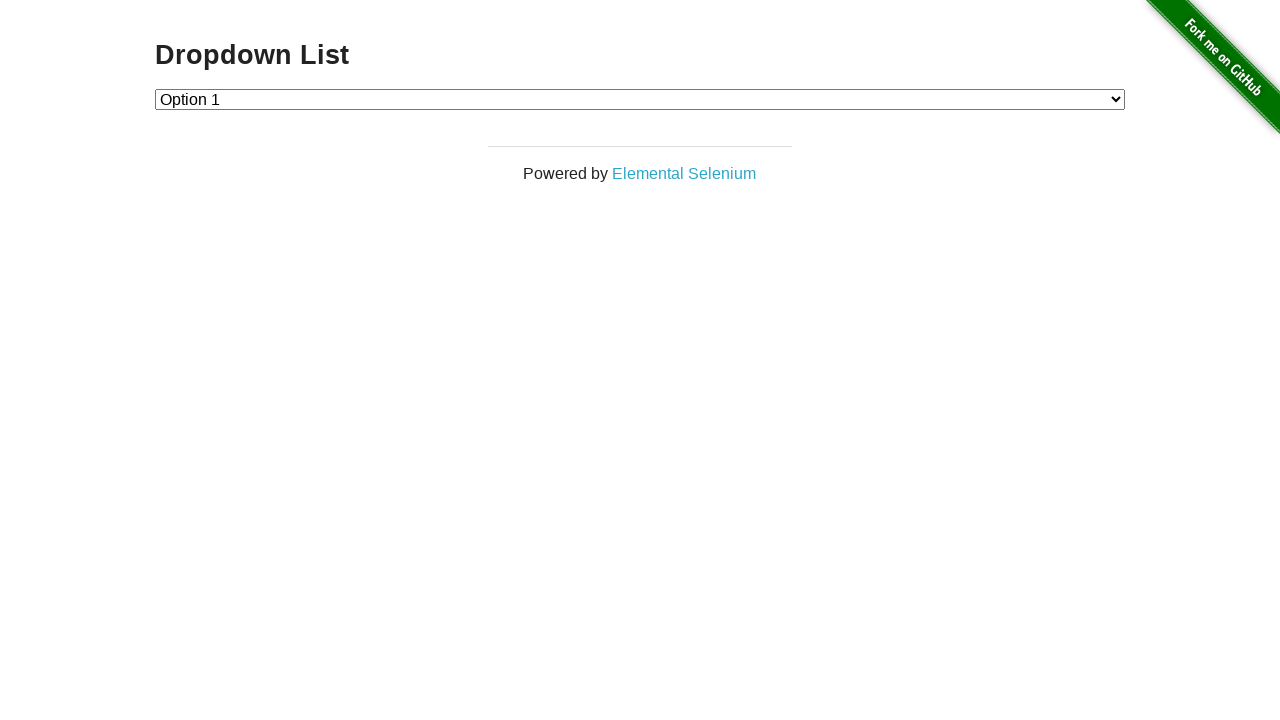

Verified that dropdown selection was correct (value '1')
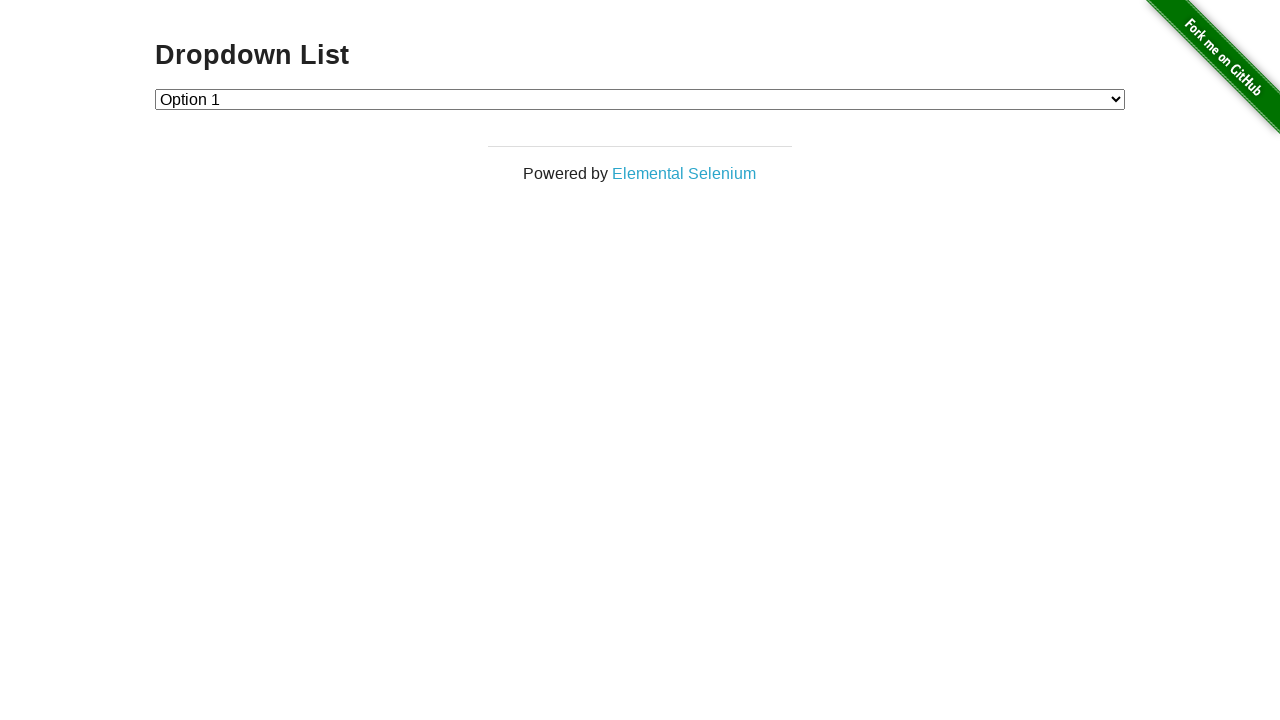

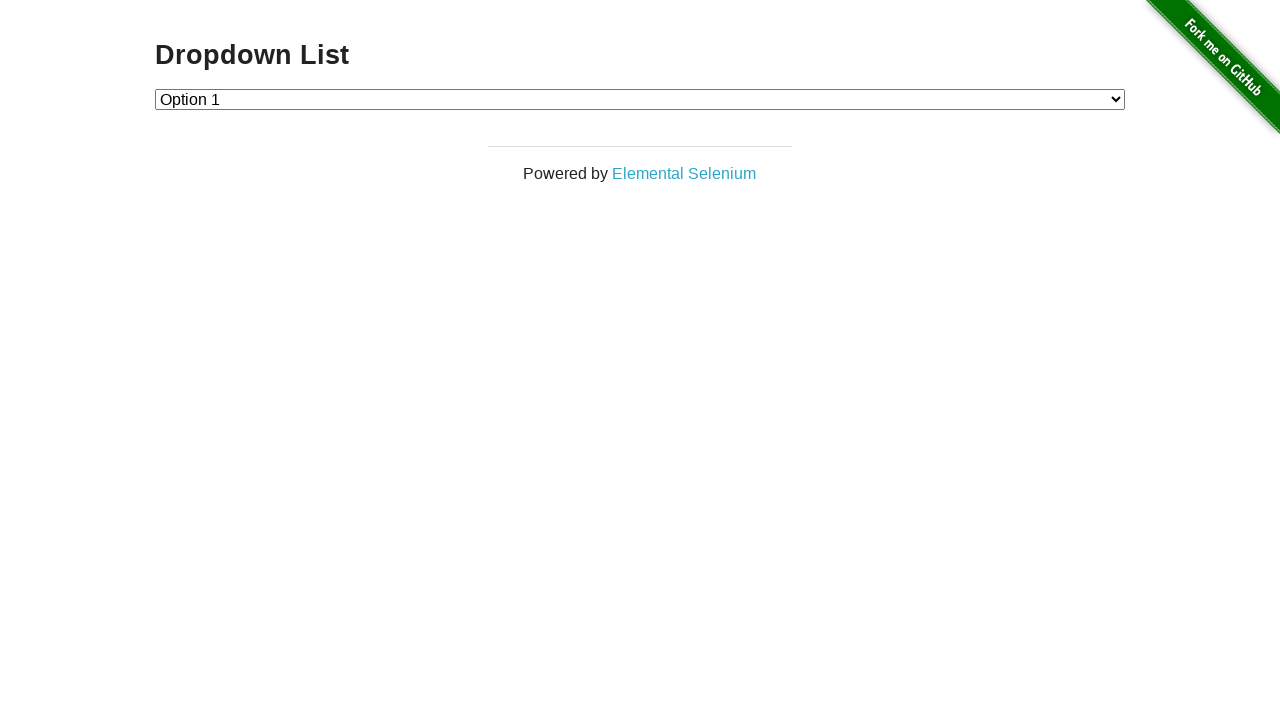